Tests explicit wait functionality by clicking a button that triggers a delayed element and verifying the element appears

Starting URL: https://theautomationzone.blogspot.com/

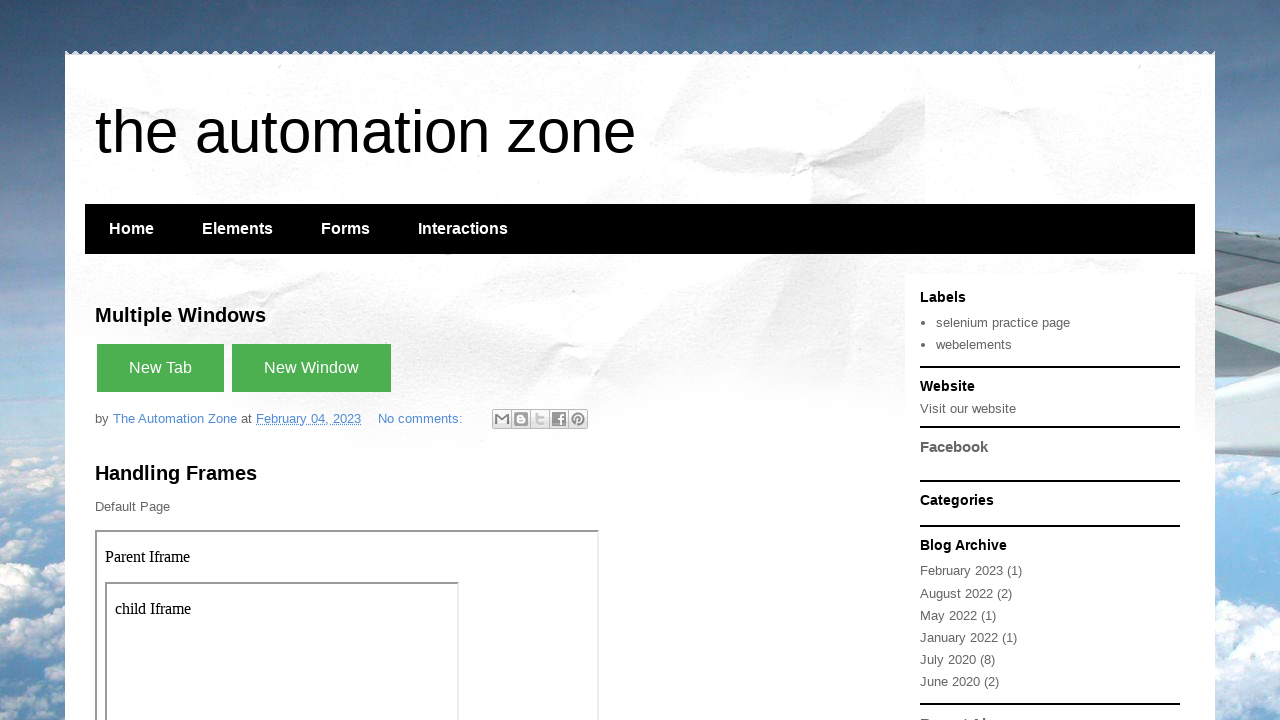

Clicked button that triggers delayed element at (243, 360) on xpath=//button[contains(text(), 'with small delay')]
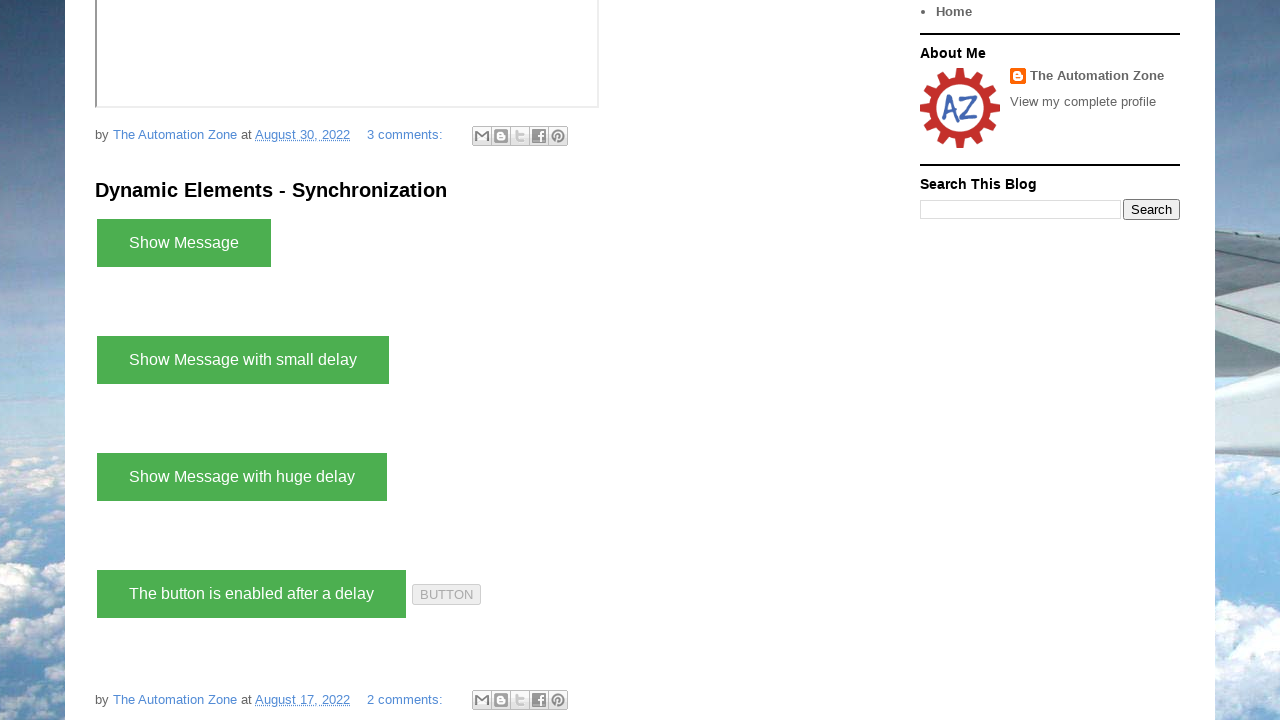

Delayed element appeared and became visible
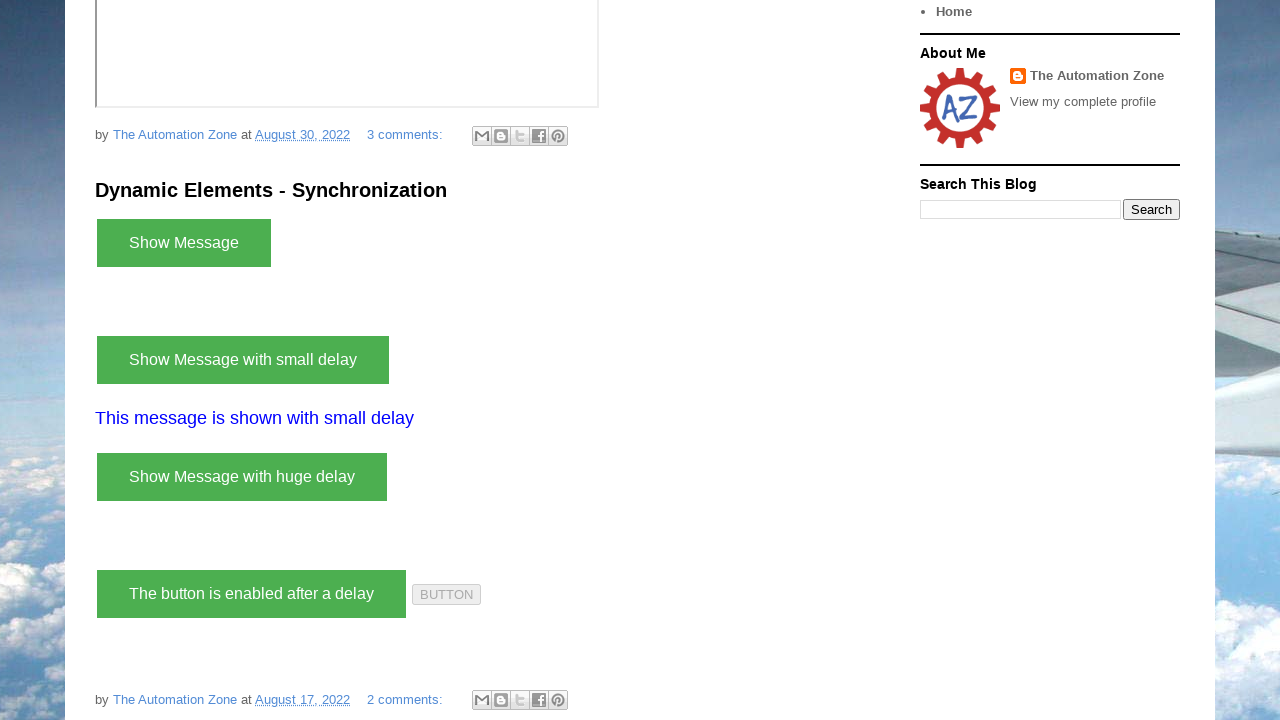

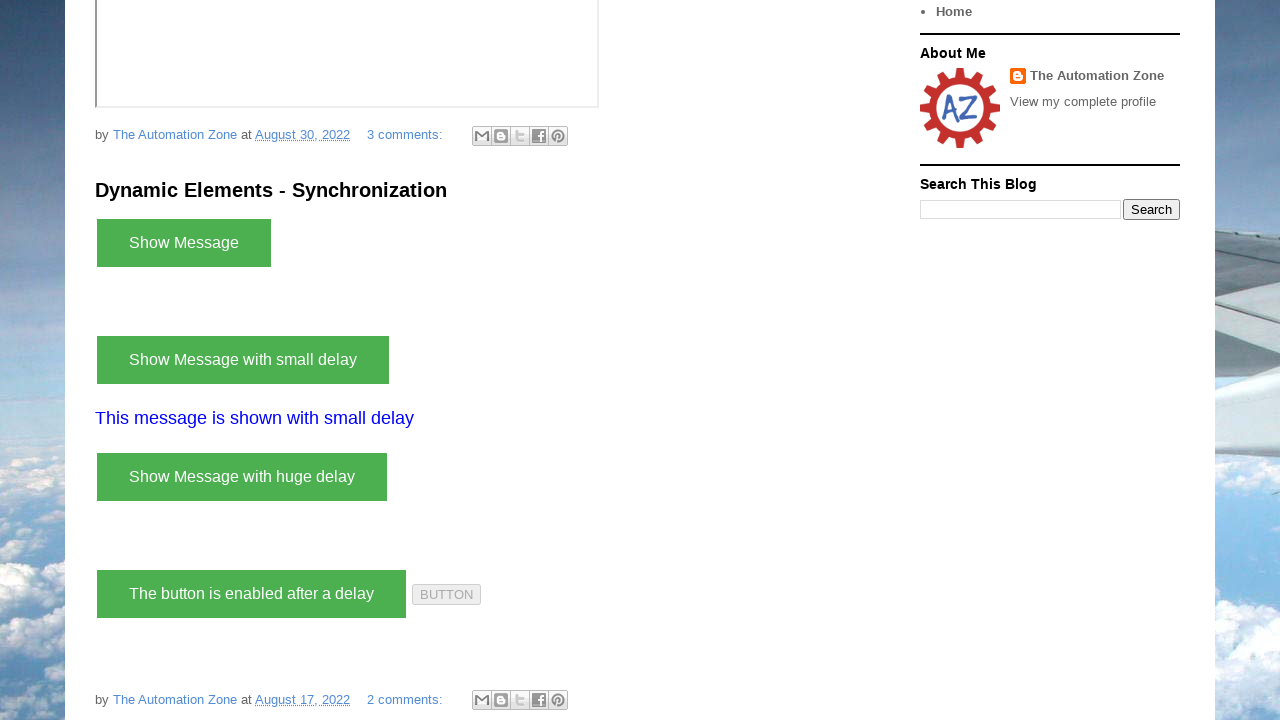